Tests selecting the last programming language option (C#) from a dropdown using label selection

Starting URL: https://letcode.in/test

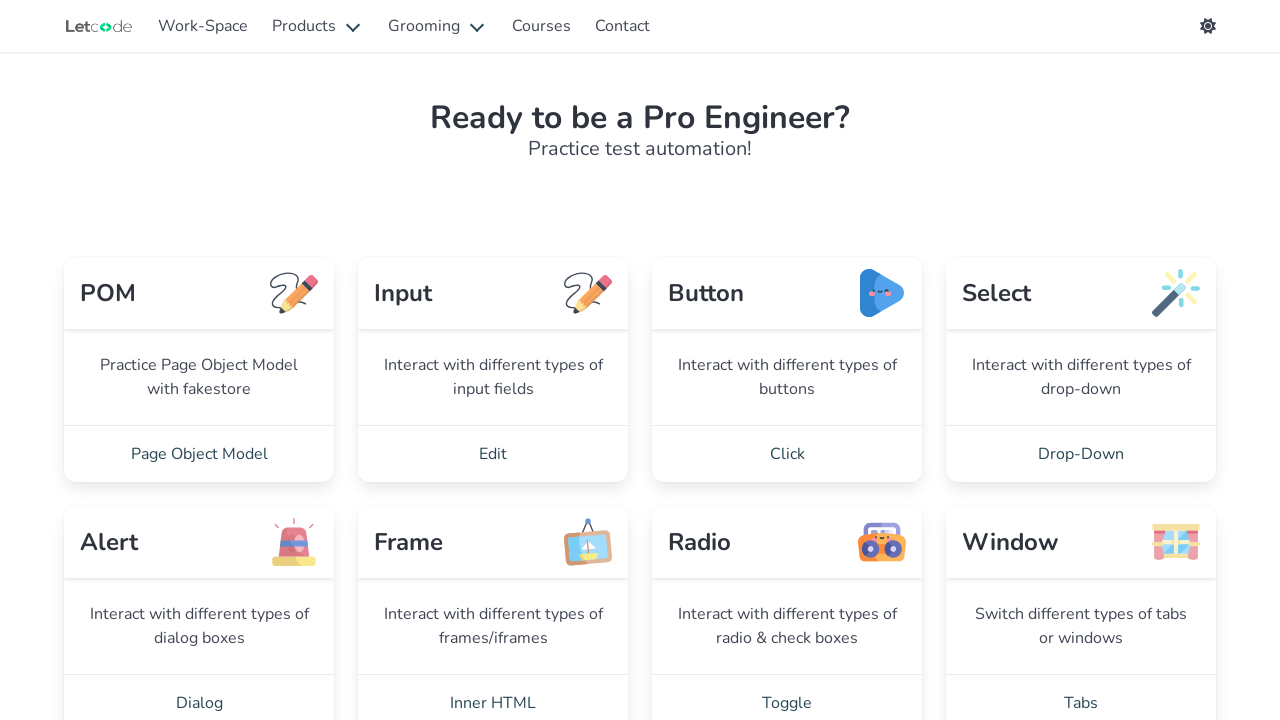

Clicked on the 'Drop-Down' link to navigate to dropdown page at (1081, 454) on internal:role=link[name="Drop-Down"i]
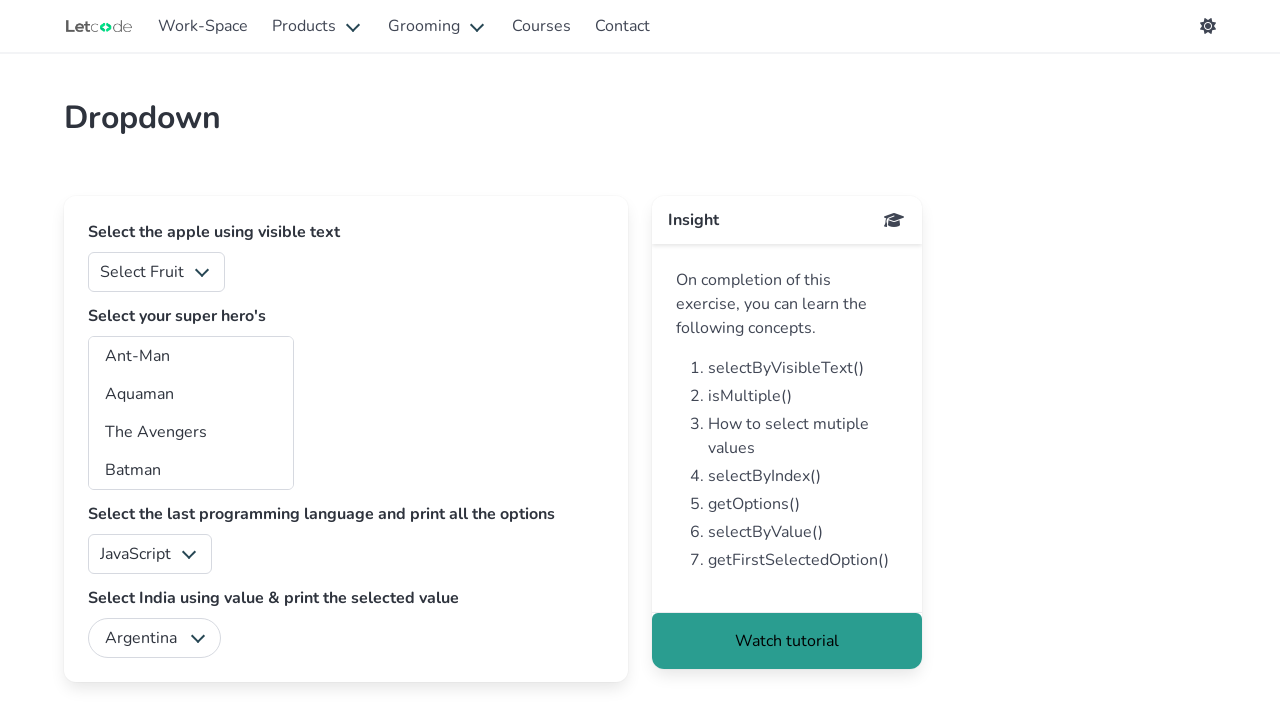

Selected 'C#' from the language dropdown using label on #lang
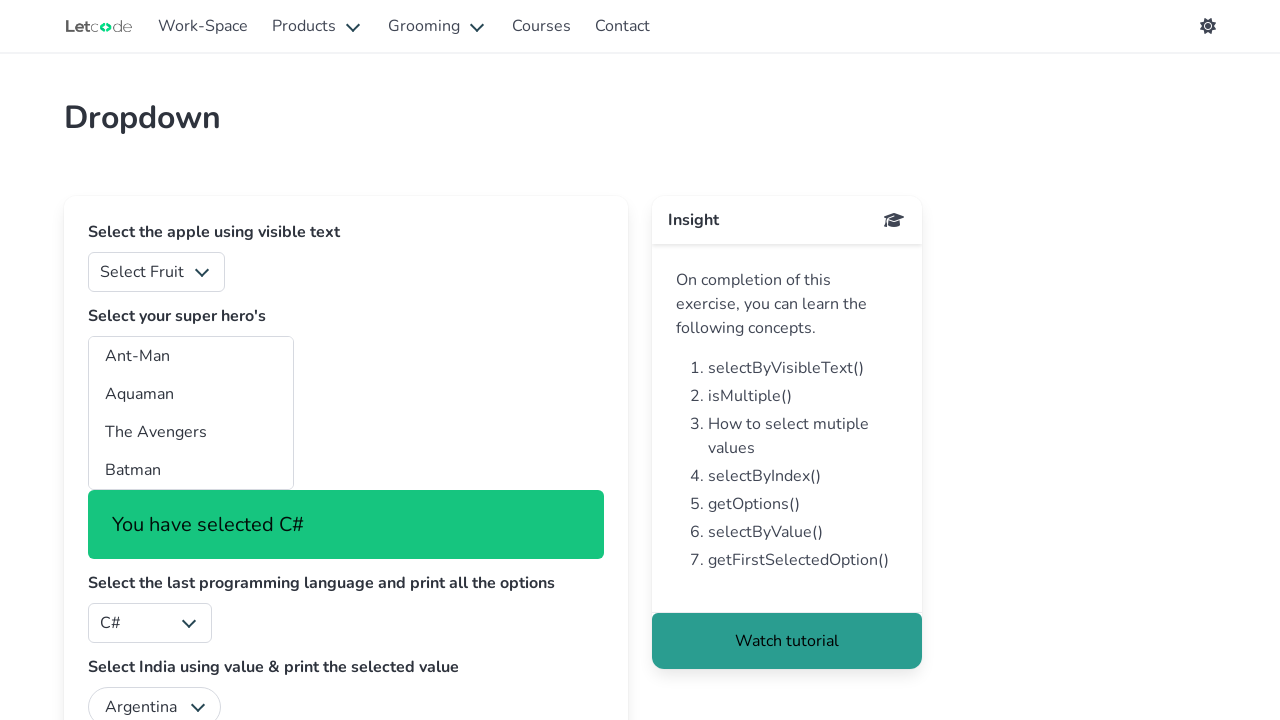

Waited for selection to complete
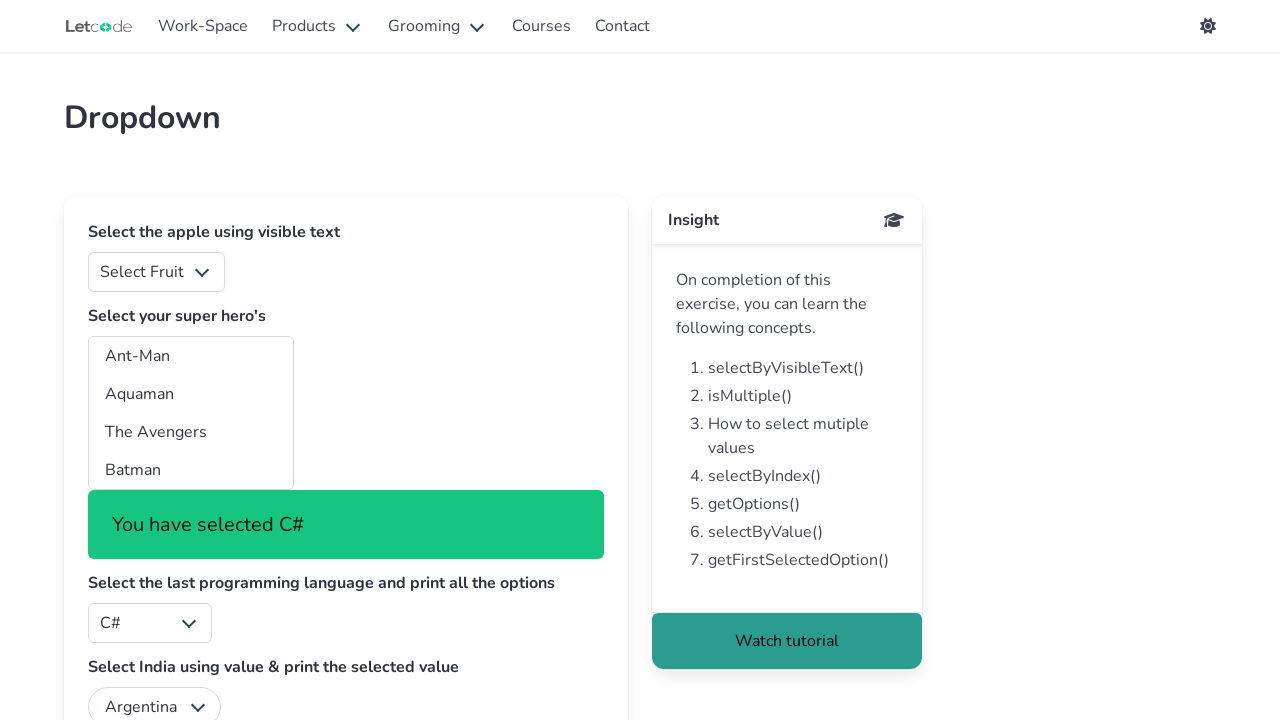

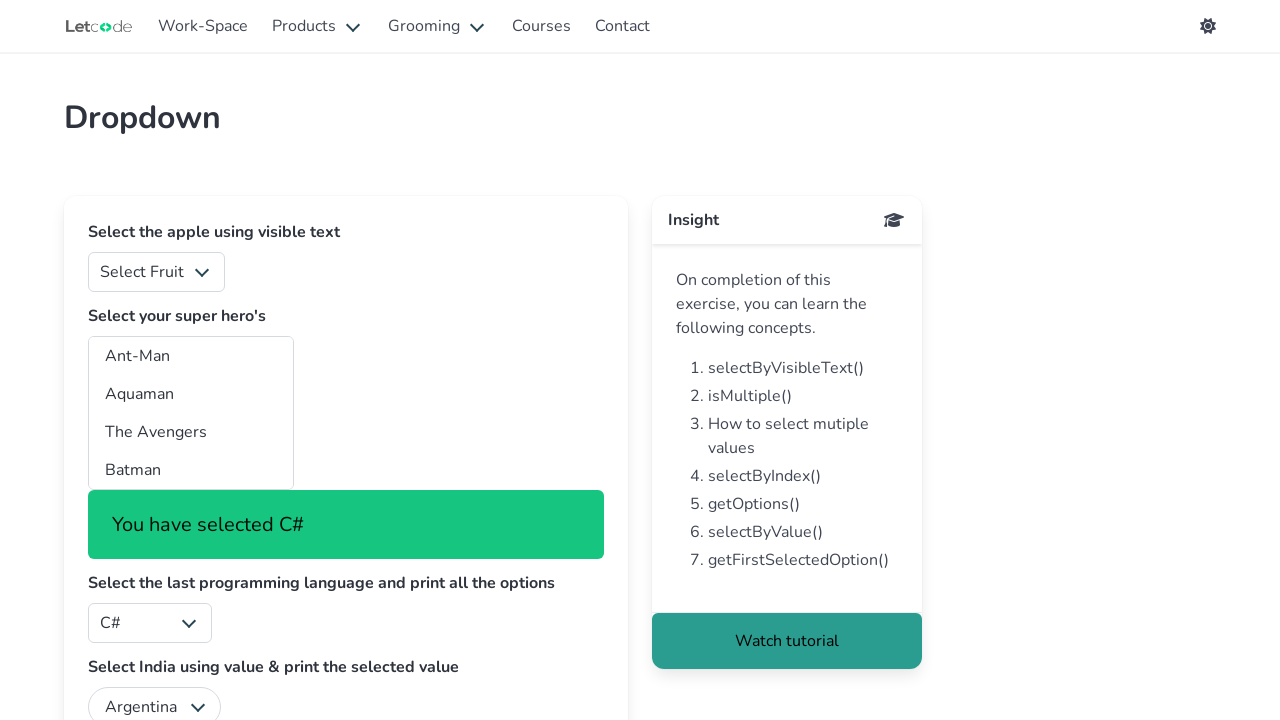